Navigates to Gmail homepage and verifies the page loads successfully

Starting URL: https://www.gmail.com

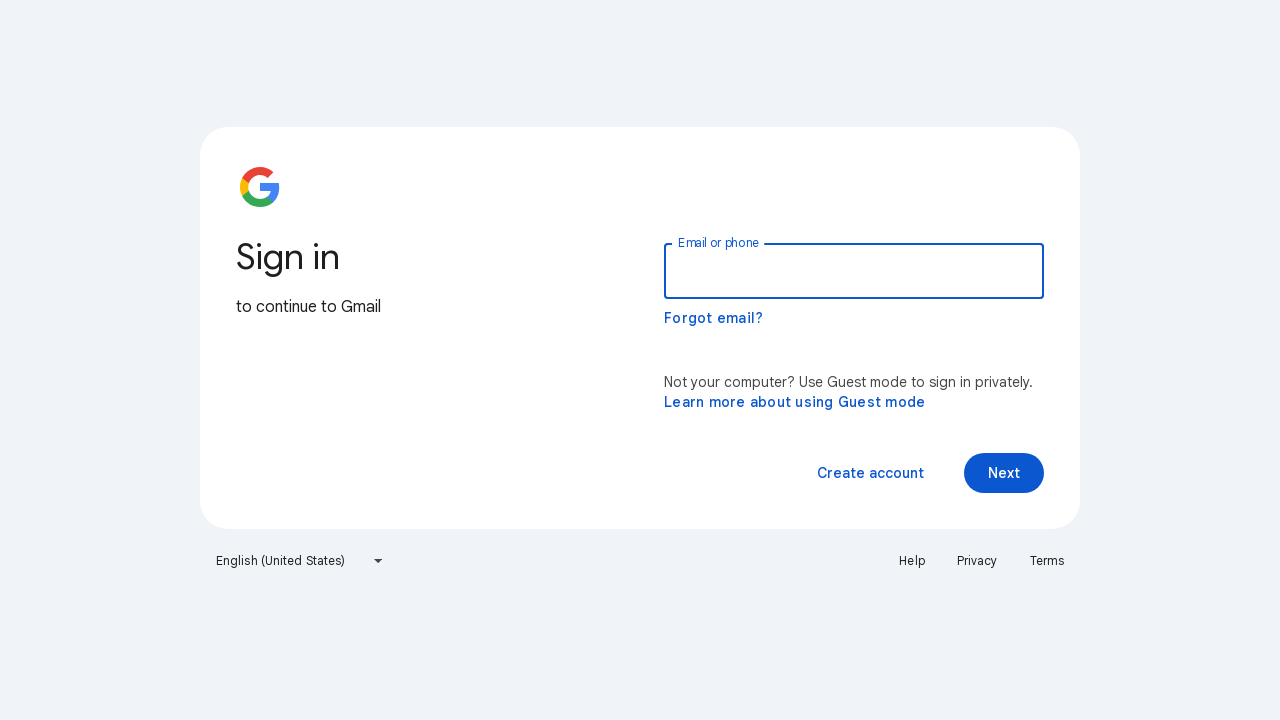

Navigated to Gmail homepage
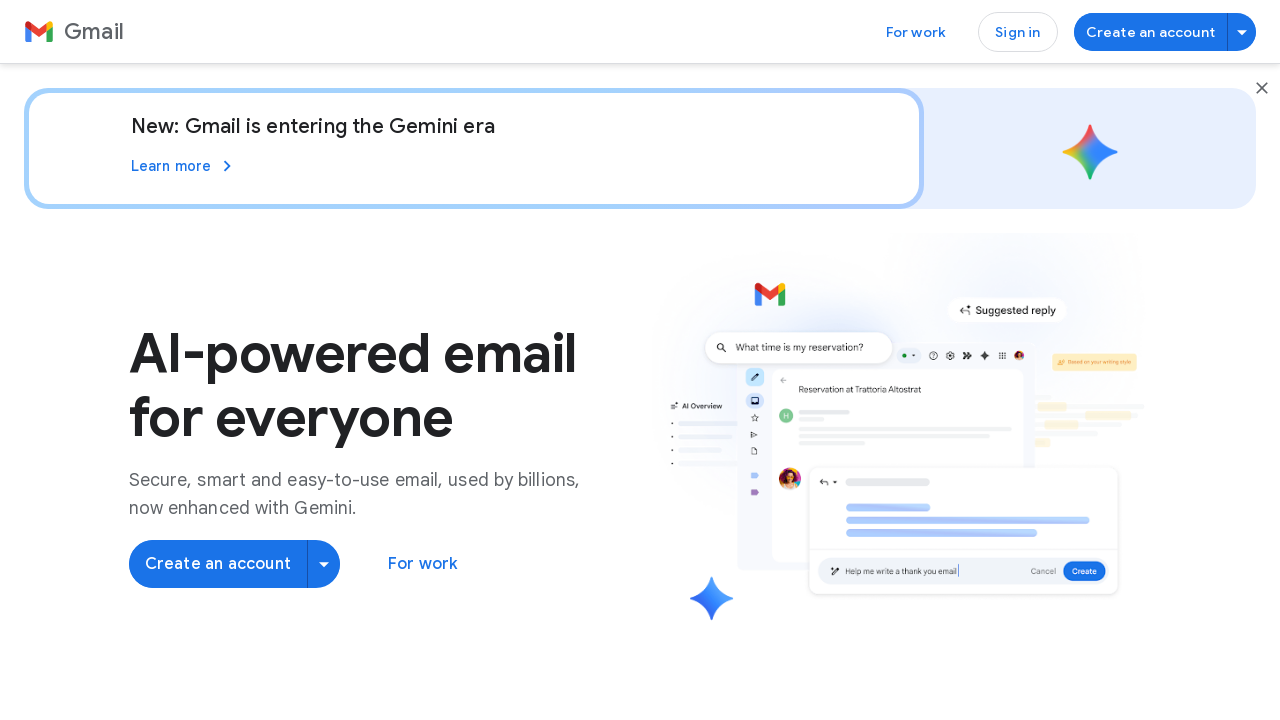

Gmail page DOM content loaded
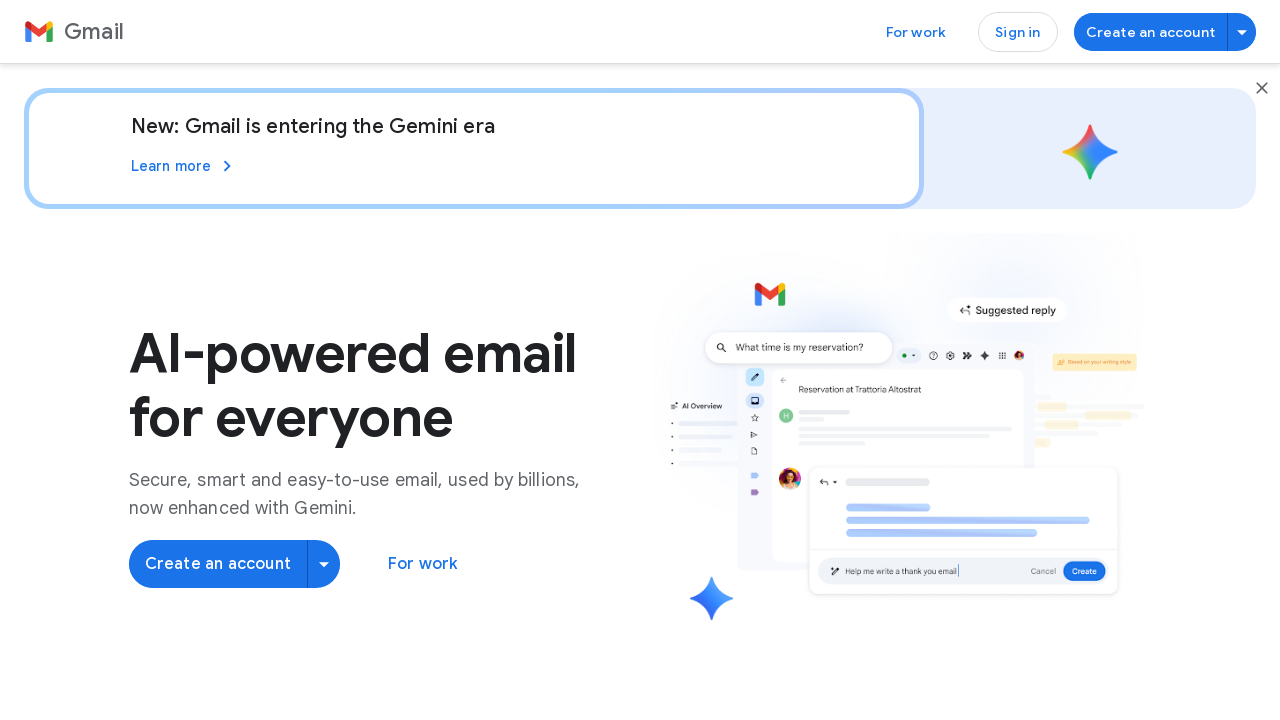

Gmail page body element is visible
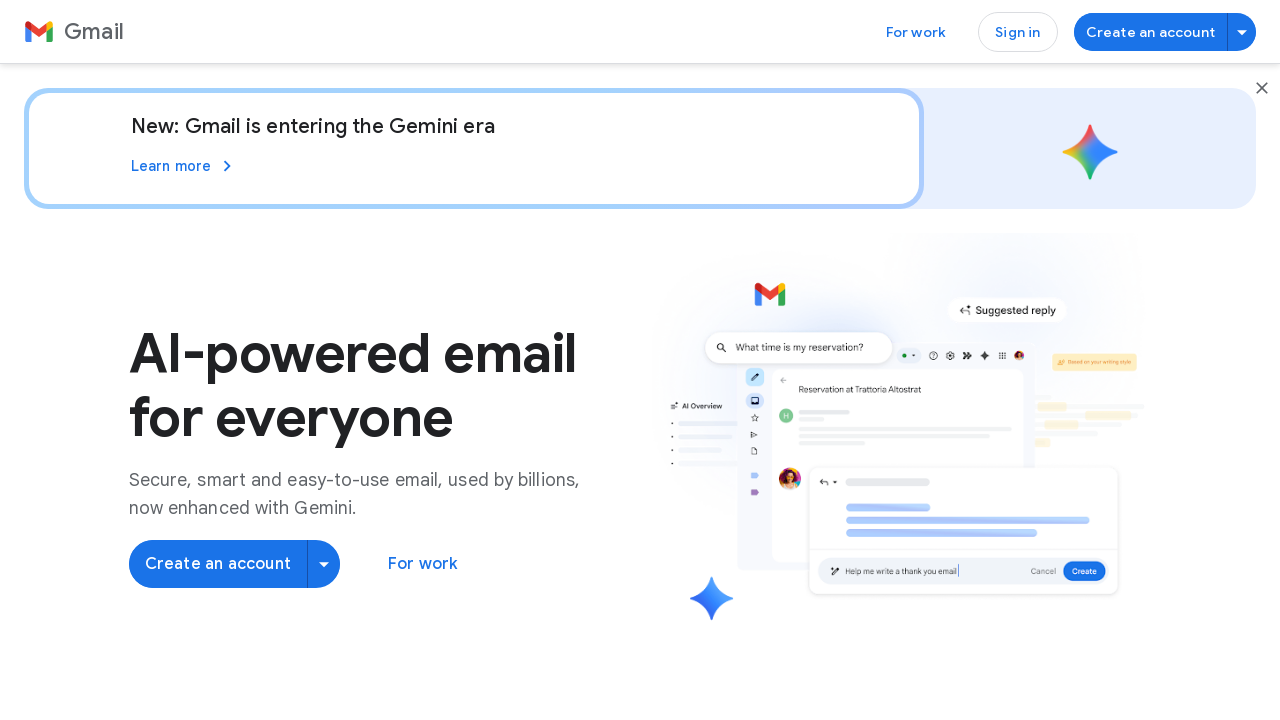

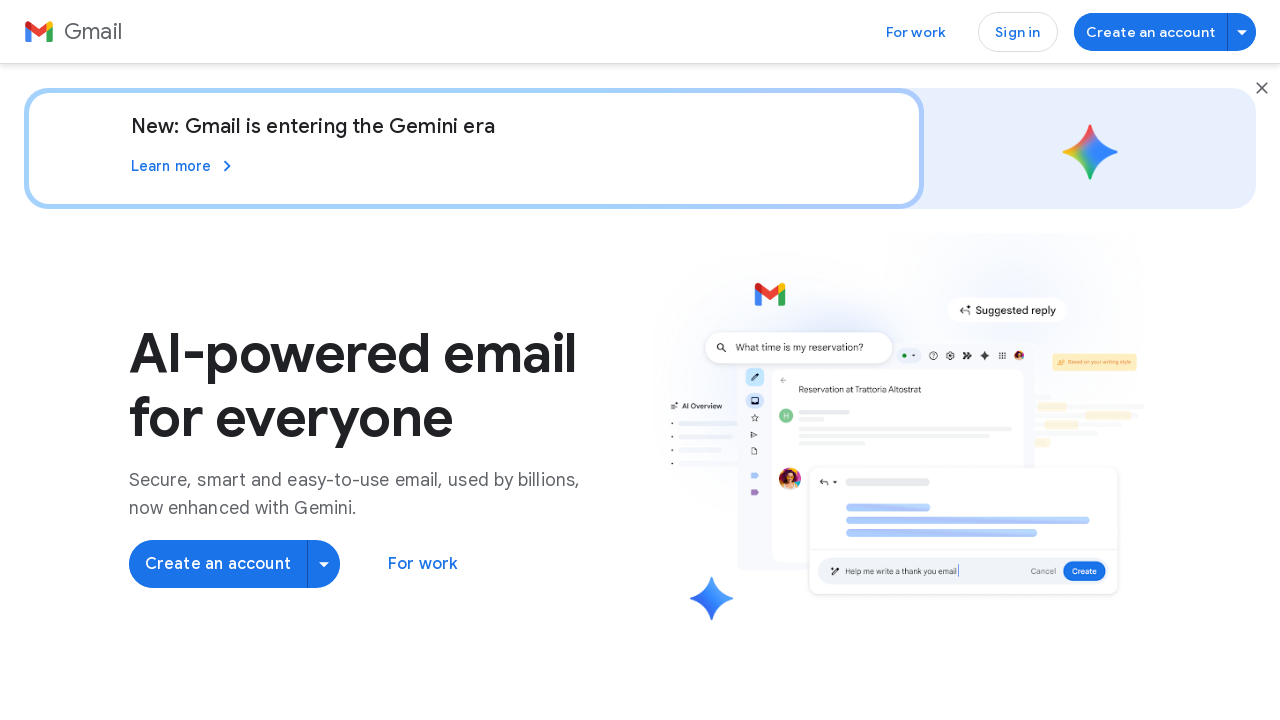